Tests form persistence by filling partial form data, navigating away to login page and back, then checking if the form data was restored from local storage.

Starting URL: https://app.floworx-iq.com/register

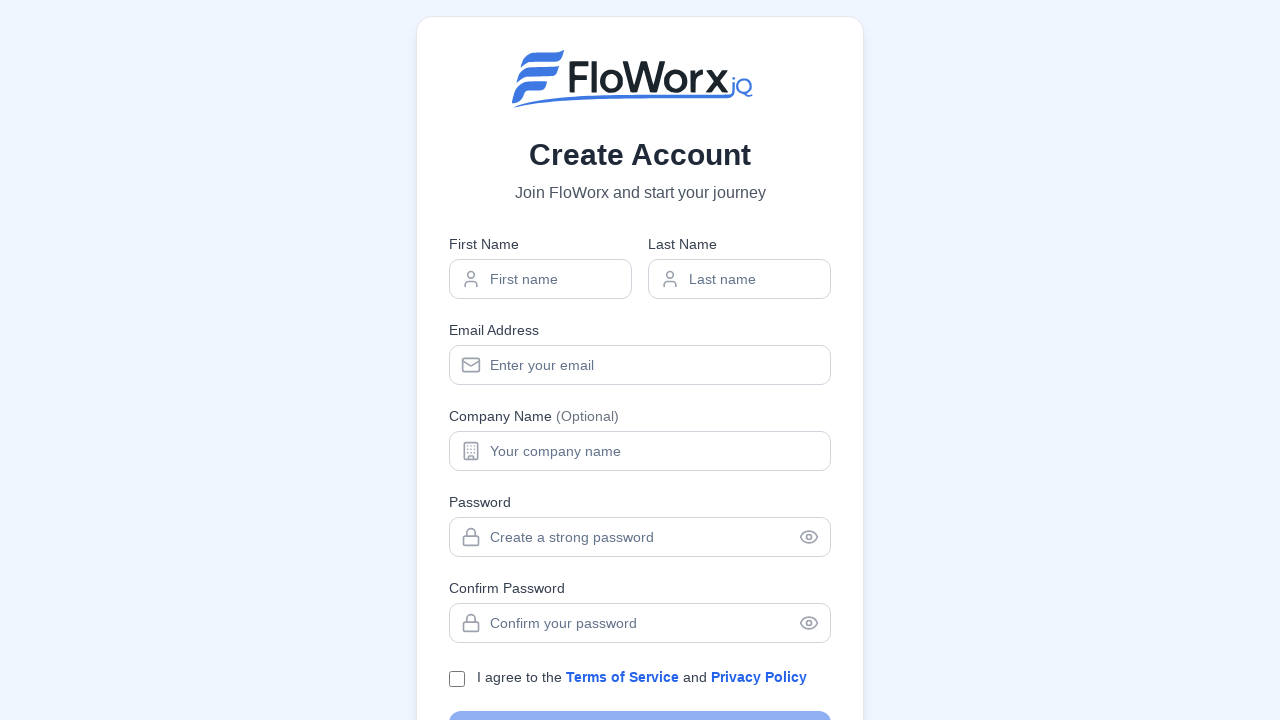

Filled firstName field with 'Persistence' on input[name="firstName"]
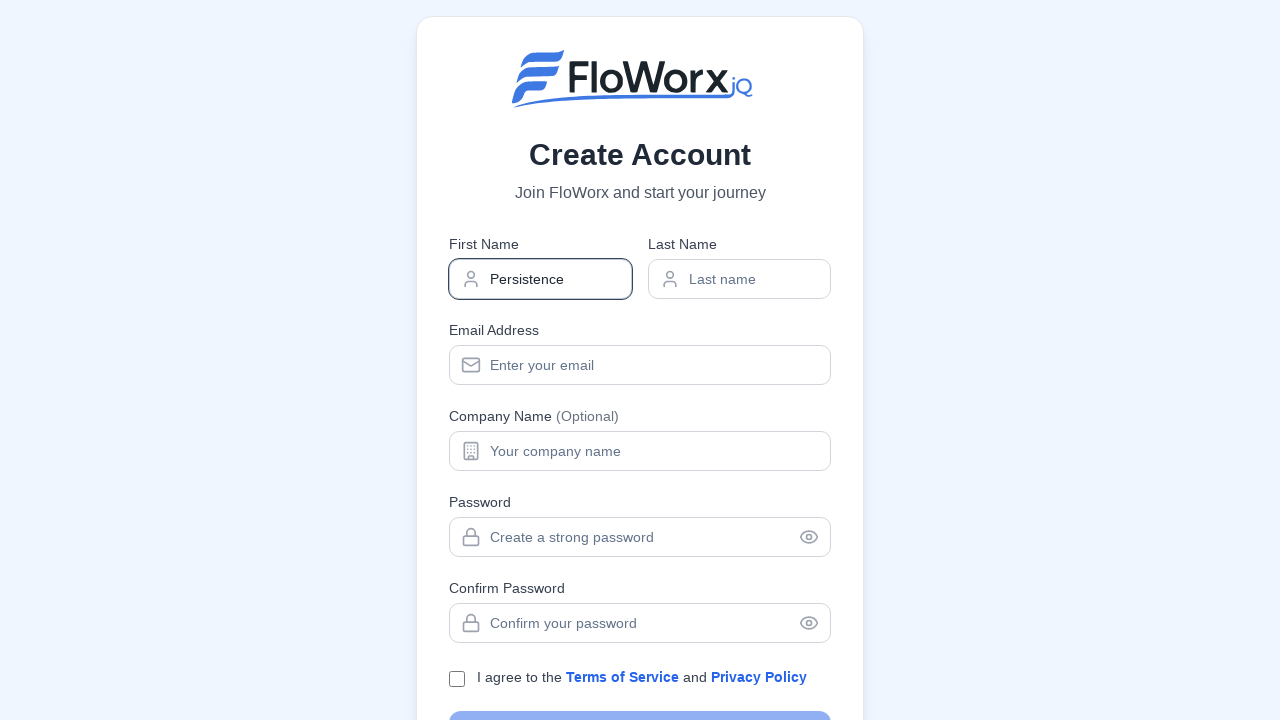

Filled lastName field with 'TestUser' on input[name="lastName"]
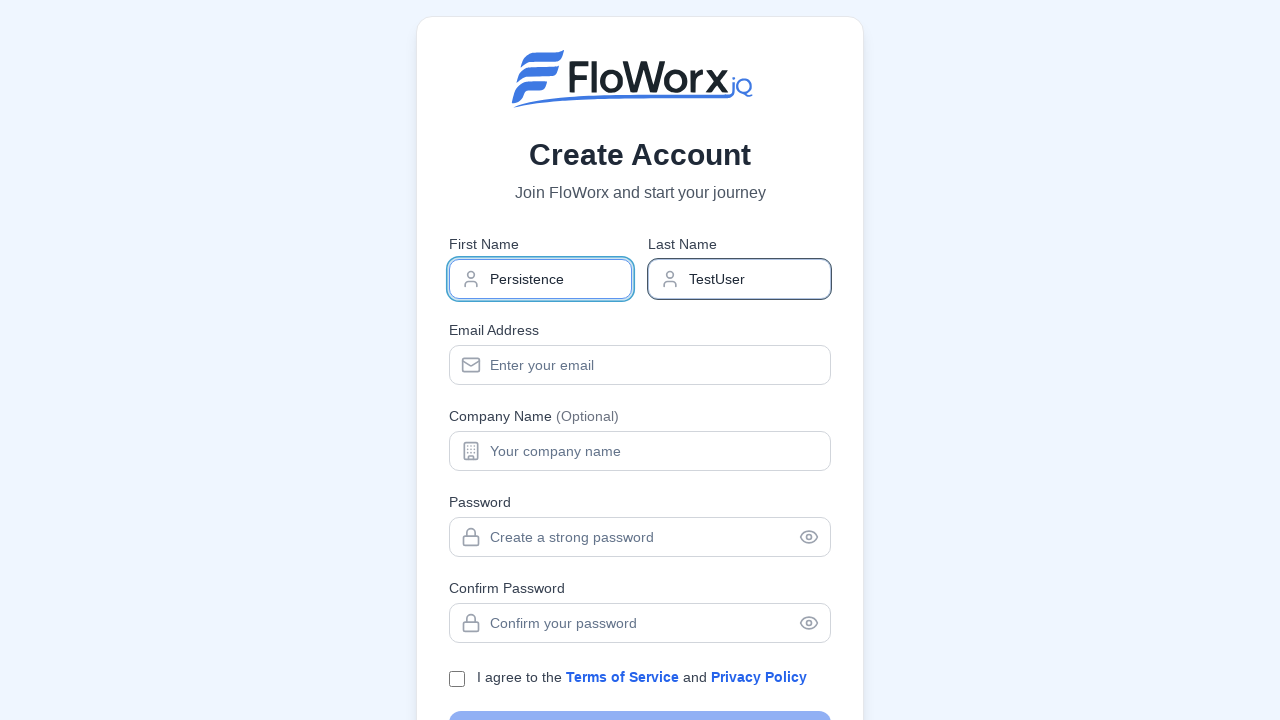

Filled companyName field with 'Persistence Testing Co' on input[name="companyName"]
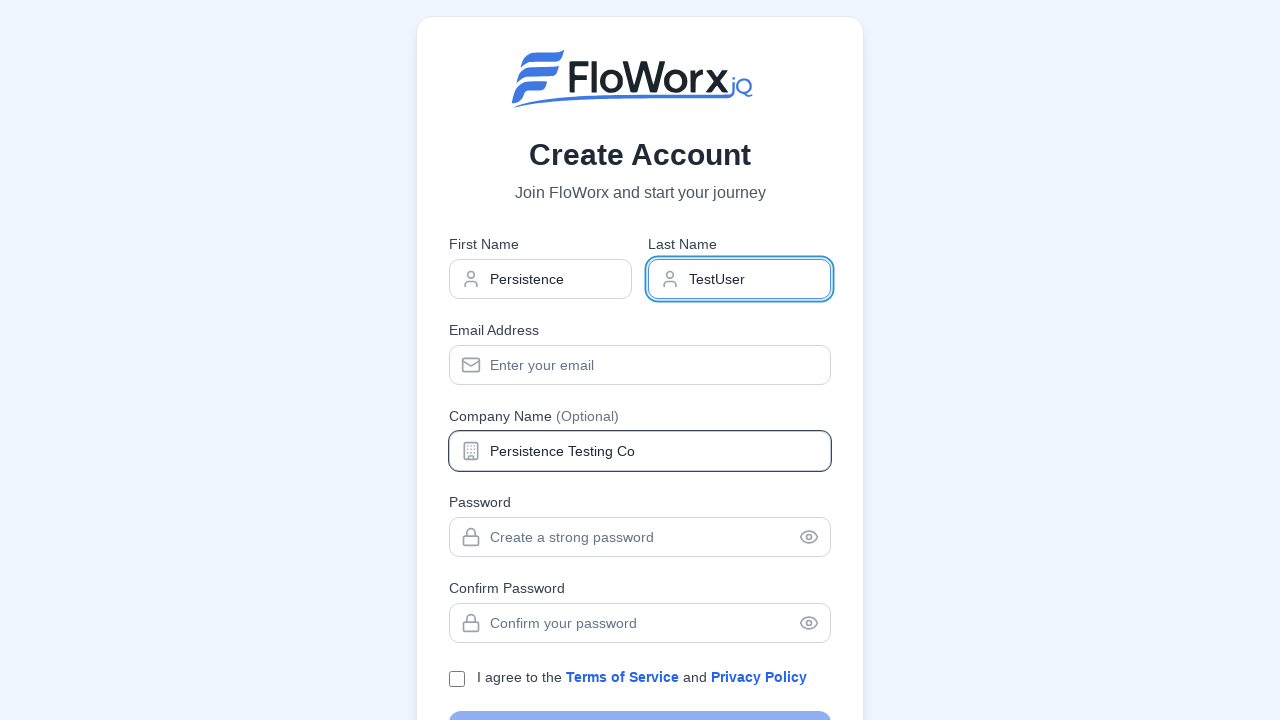

Filled email field with 'persistence.test@example.com' on input[name="email"]
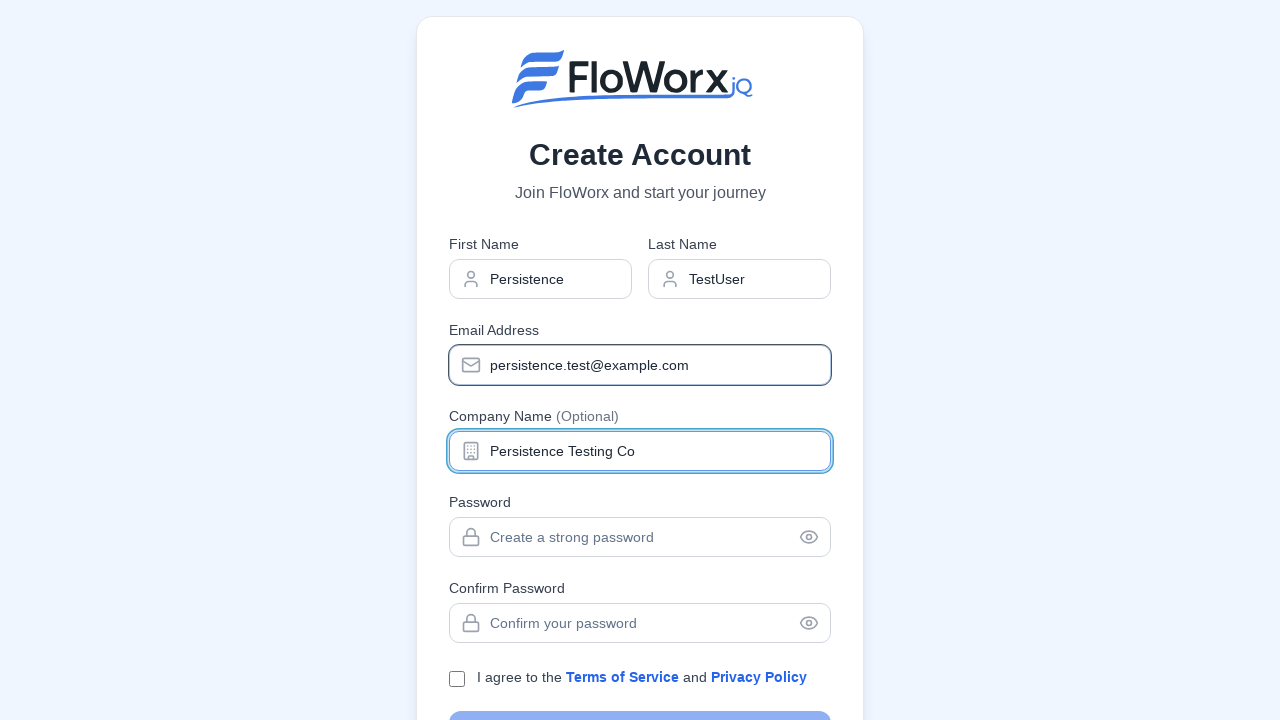

Waited 1000ms for form data to persist to local storage
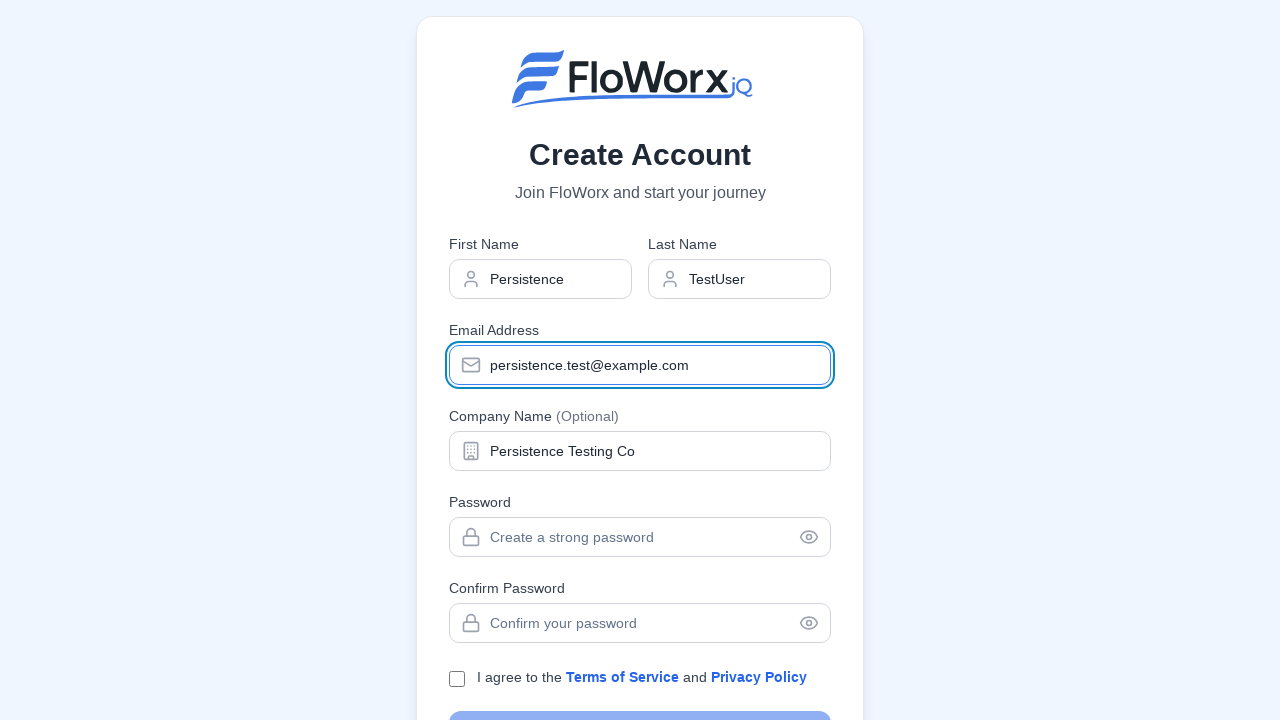

Navigated away to login page
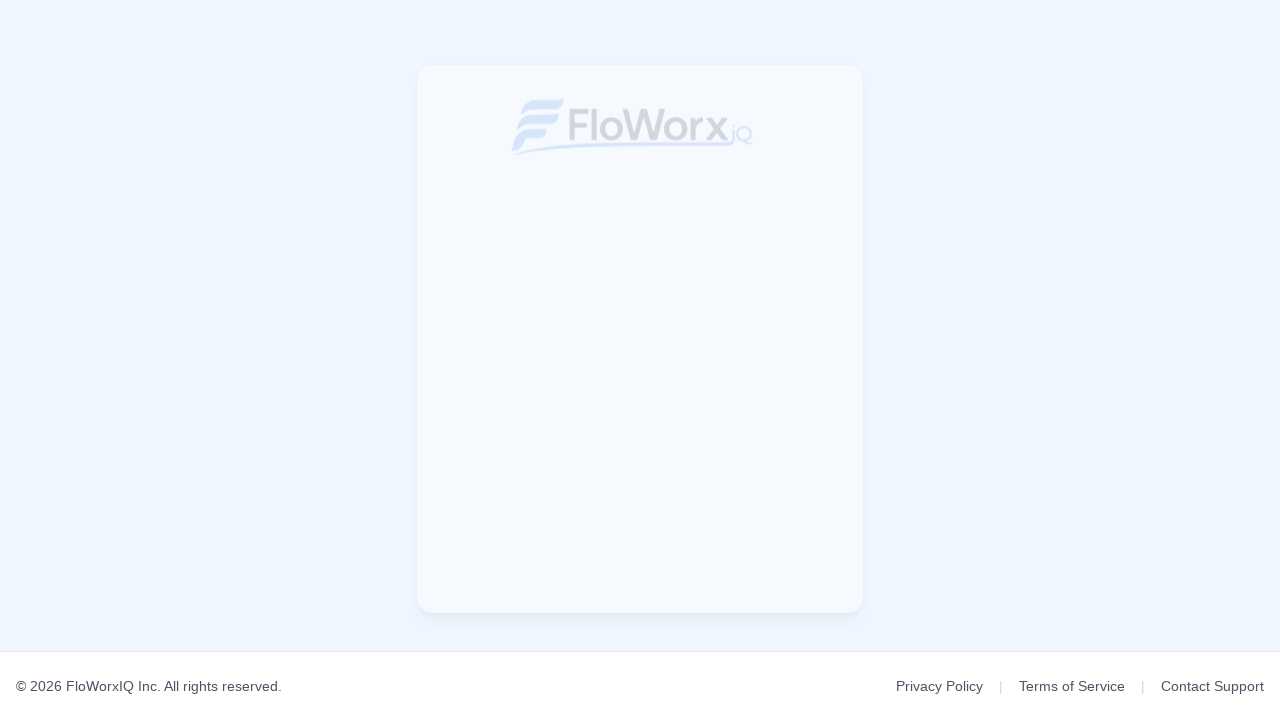

Waited 500ms on login page
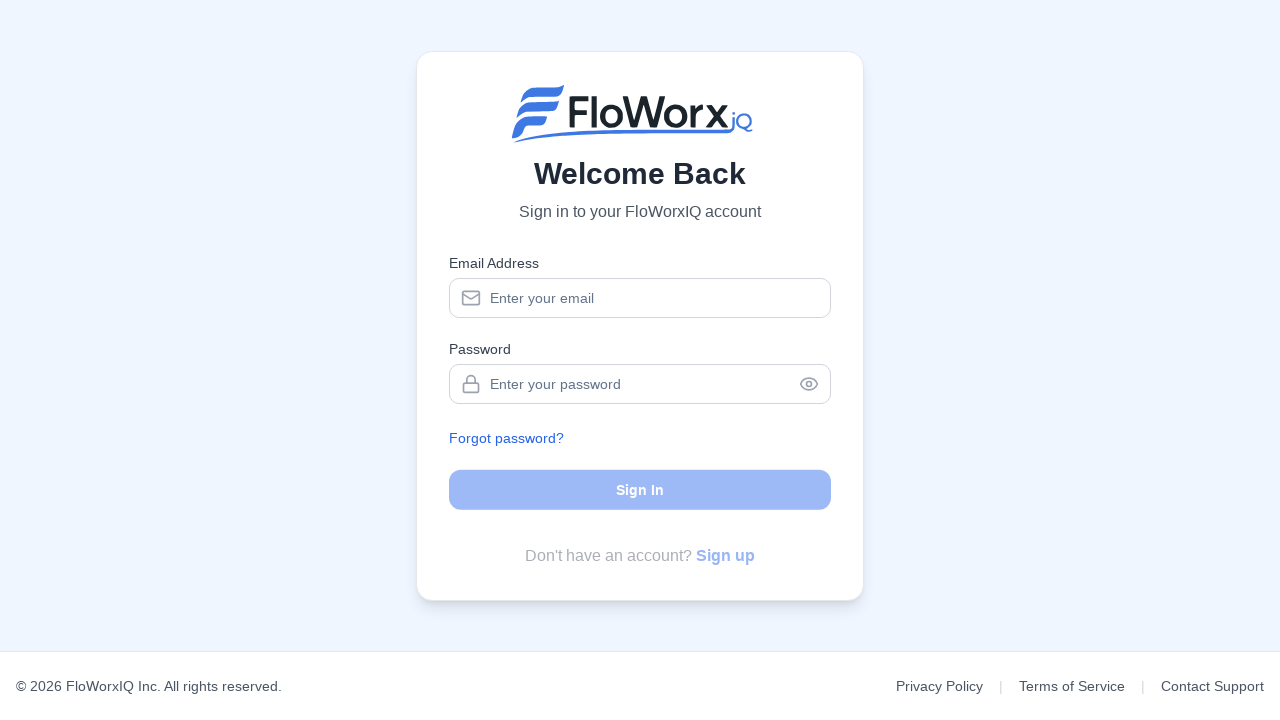

Navigated back to register page
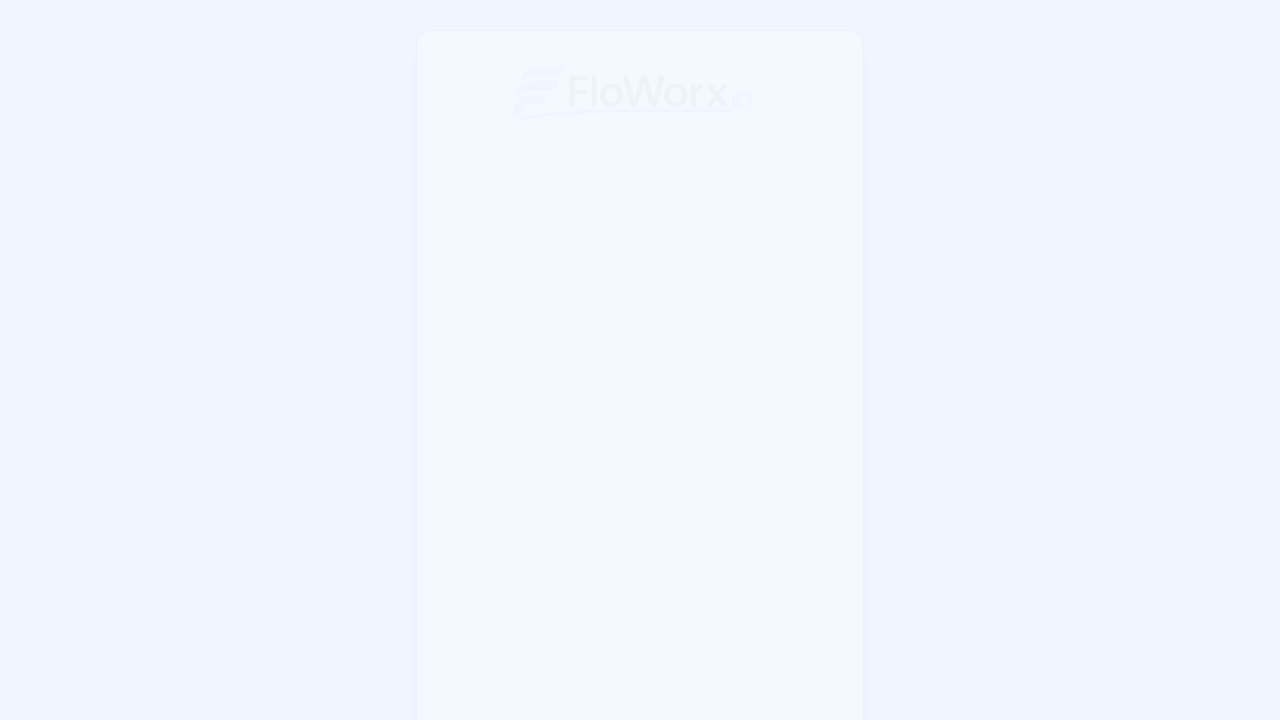

Waited for page to reach networkidle state
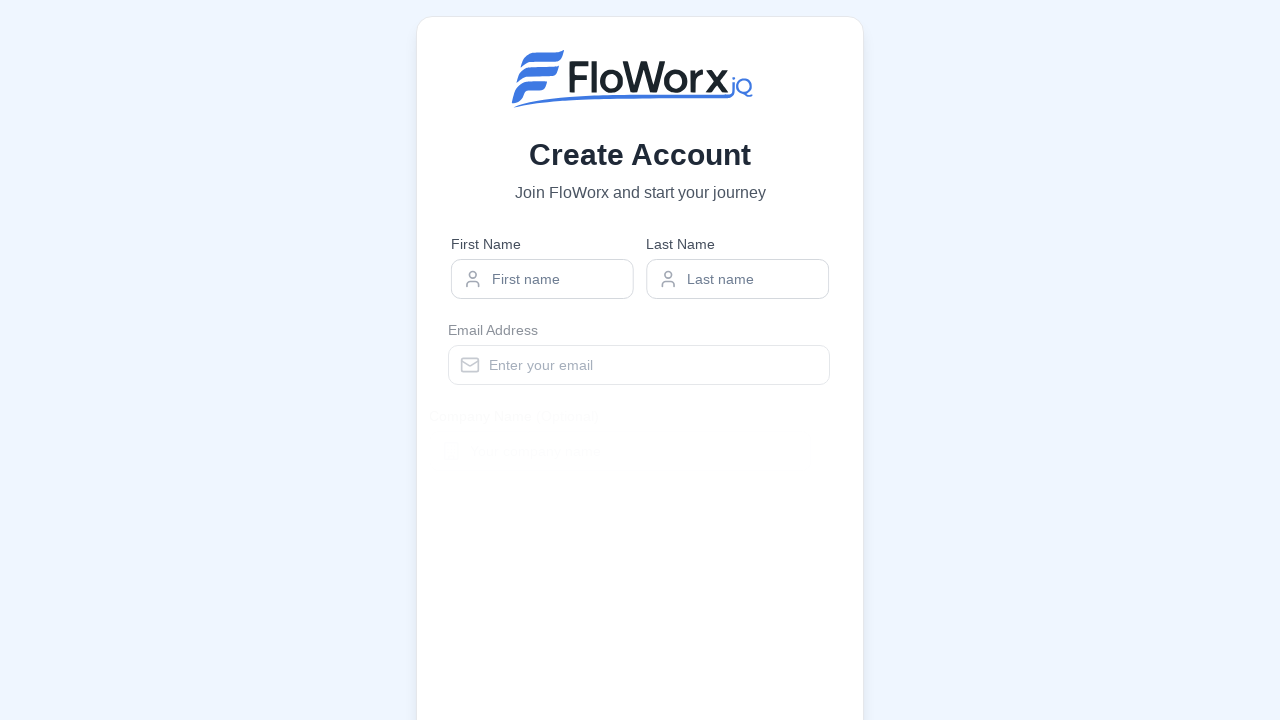

Retrieved restored firstName value: ''
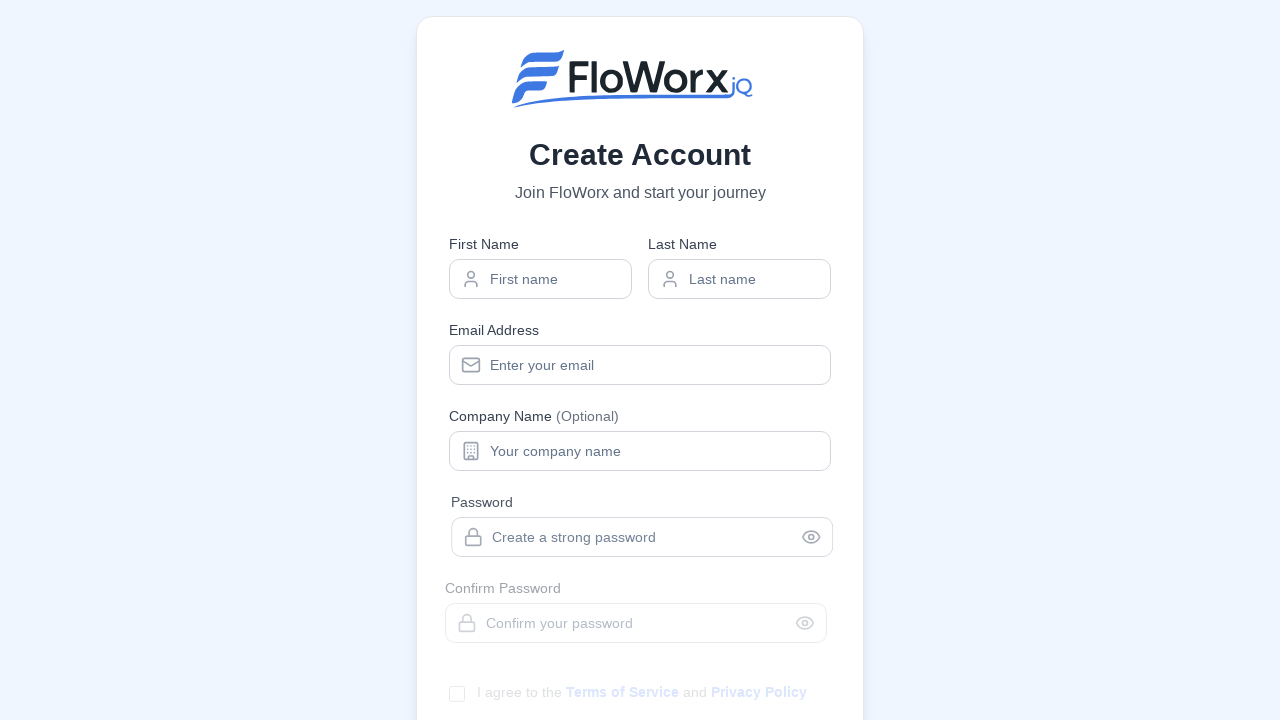

Retrieved restored lastName value: ''
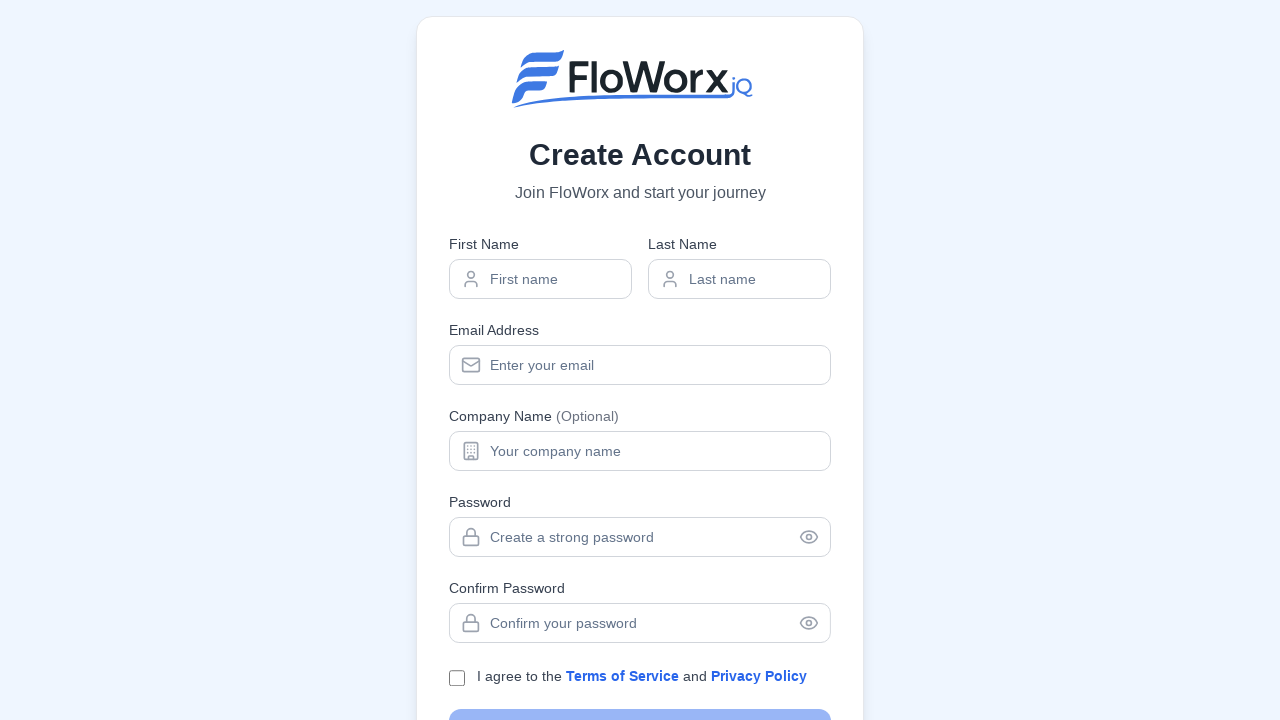

Retrieved restored companyName value: ''
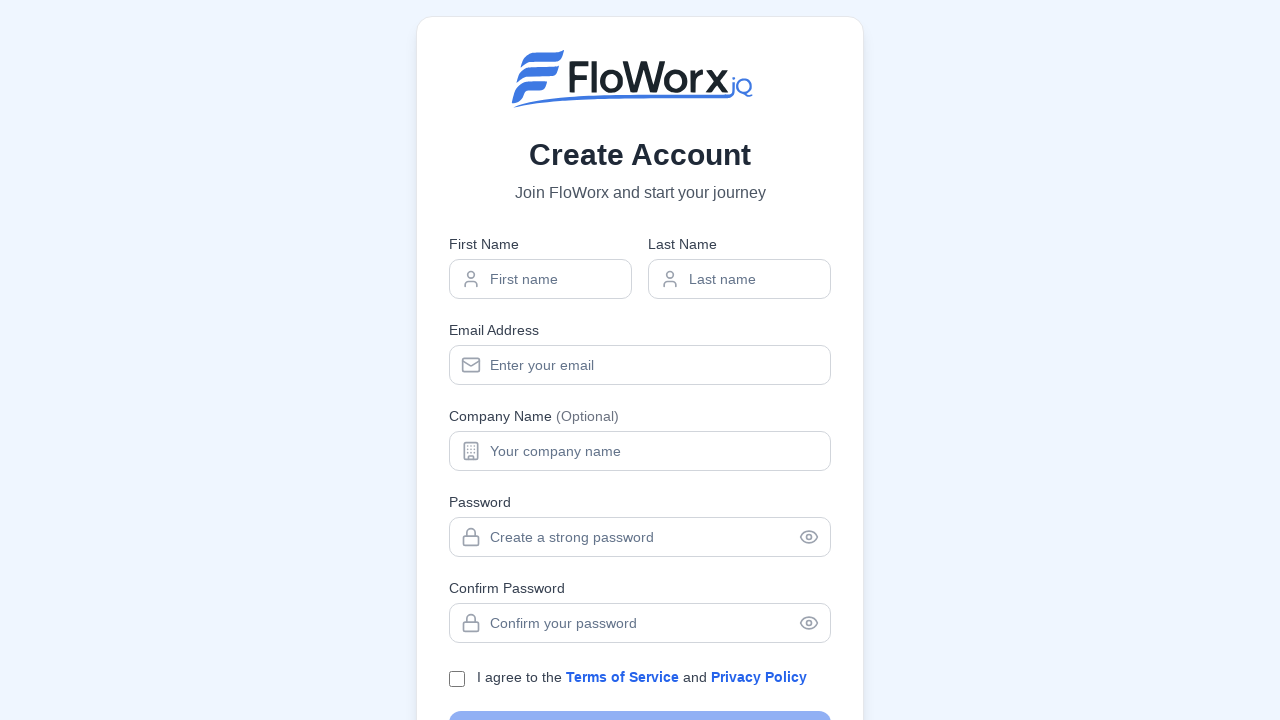

Retrieved restored email value: ''
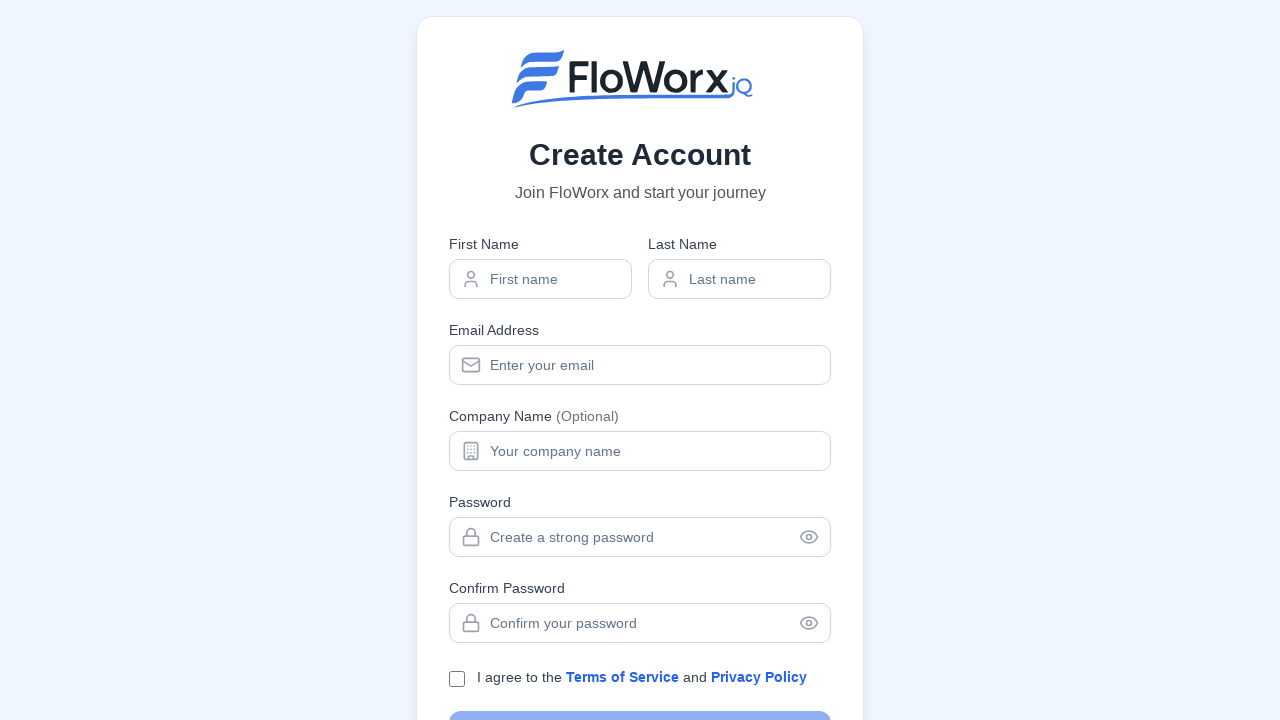

Checked for persistence notification element
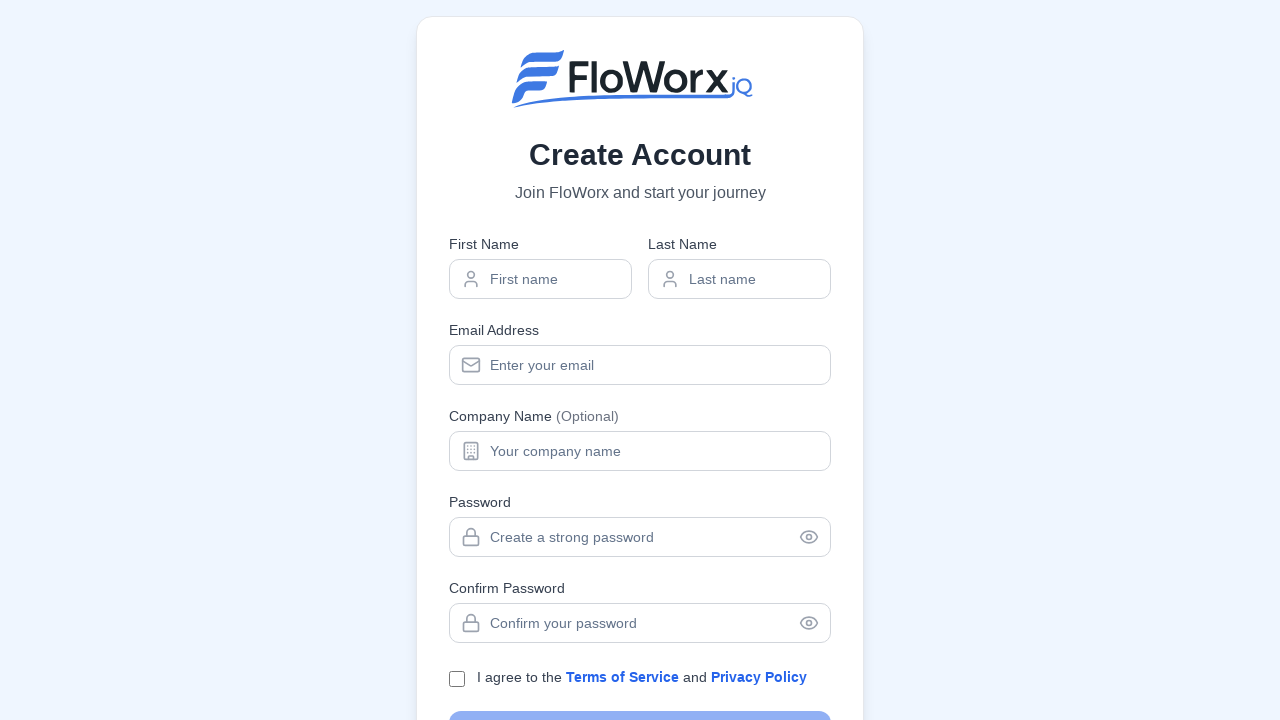

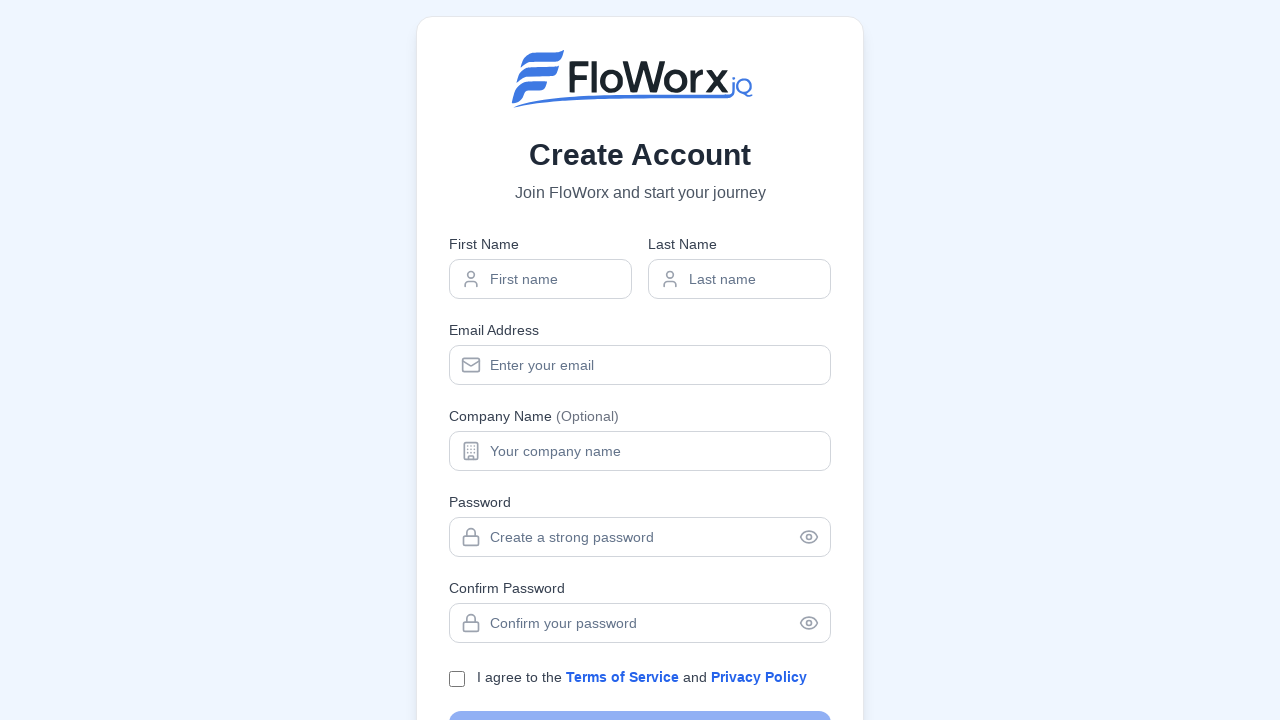